Tests Example 1 where a hidden element becomes visible after clicking the Start button and waiting for it to load

Starting URL: https://the-internet.herokuapp.com/dynamic_loading/1

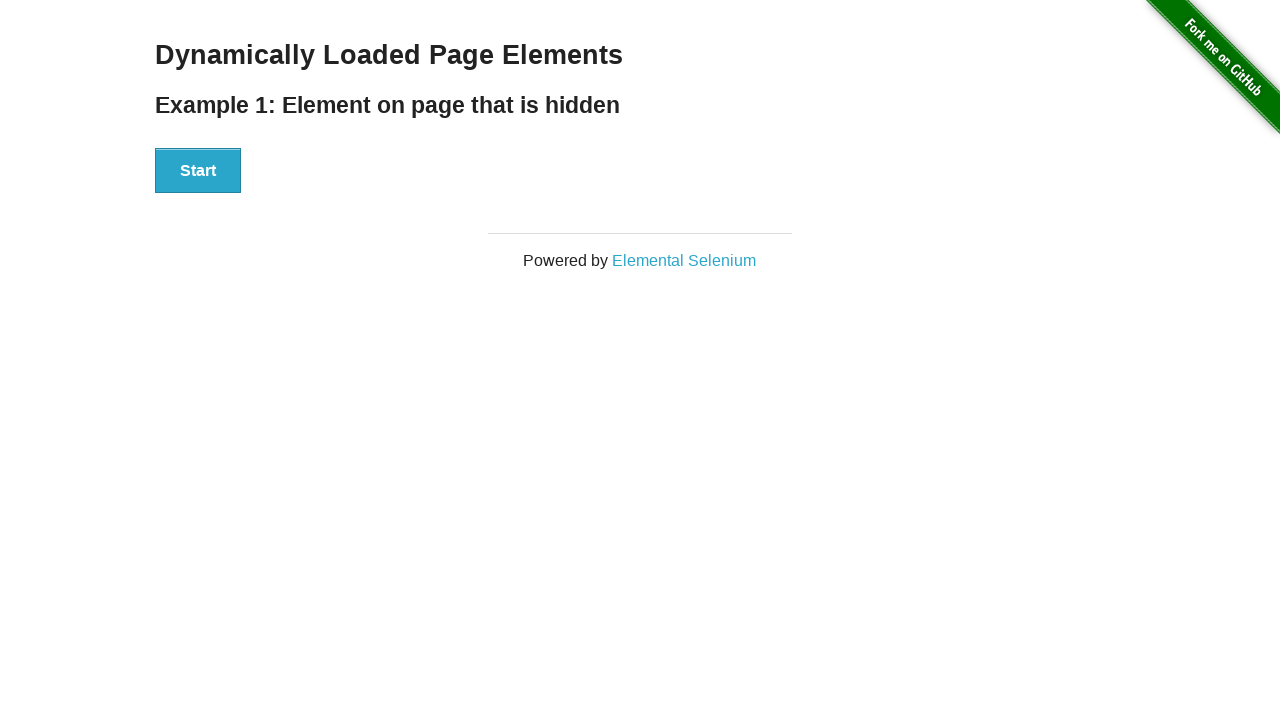

Start button is present on the page
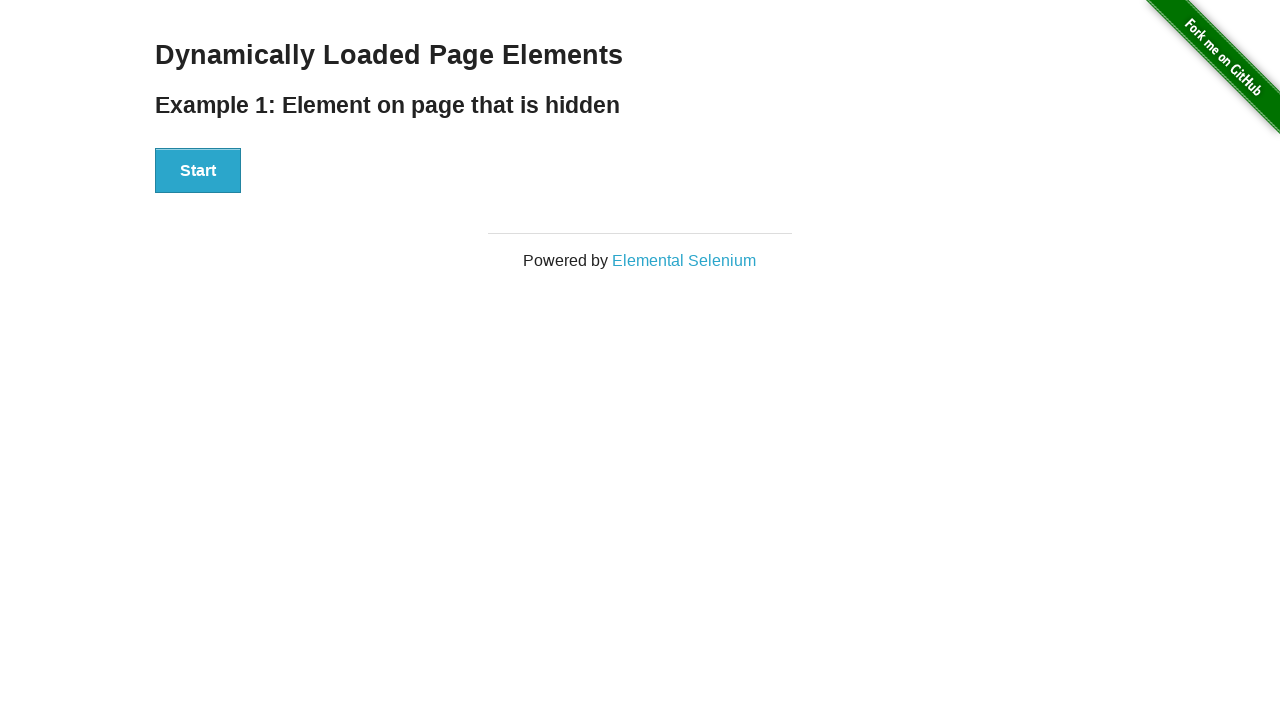

Verified that the Hello World element is hidden
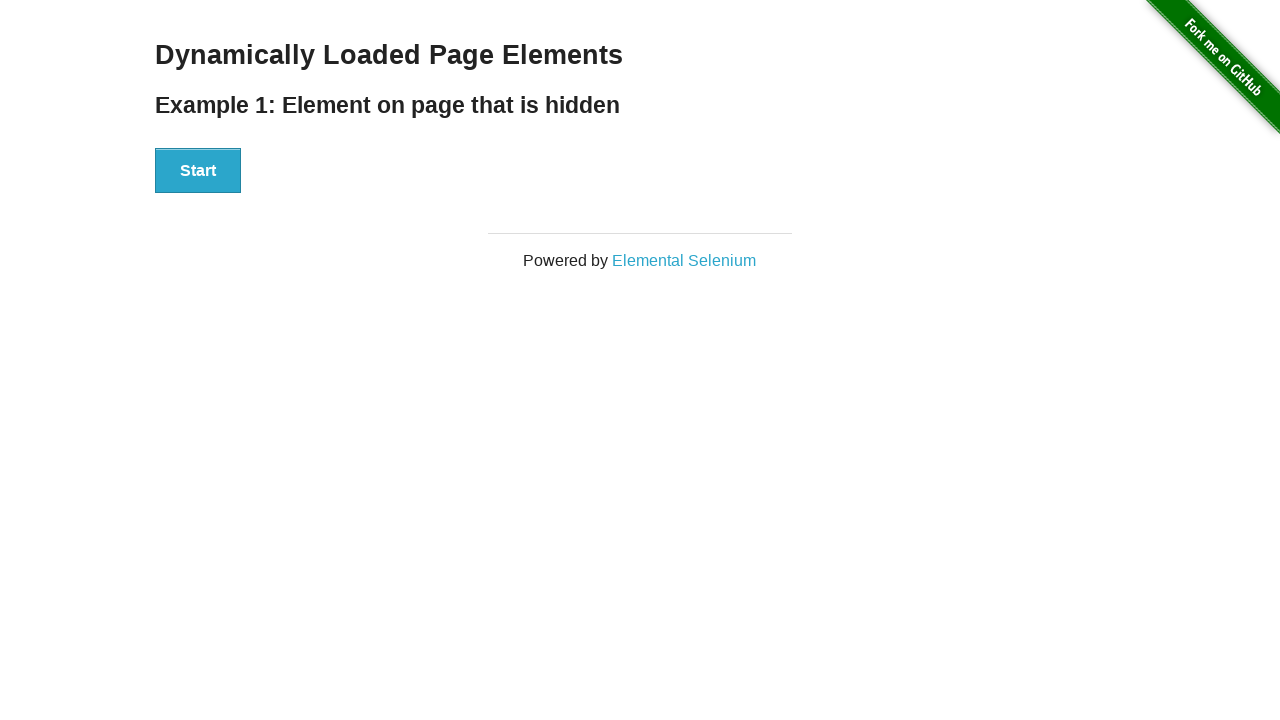

Clicked the Start button
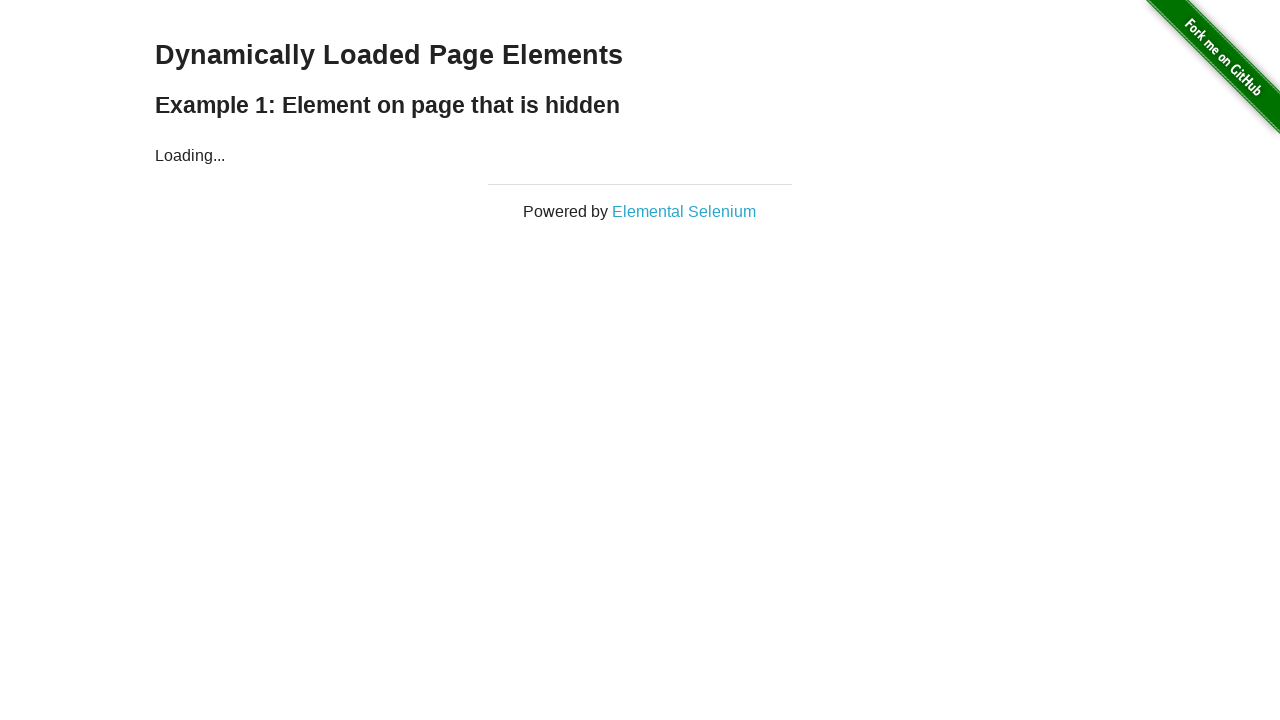

Hello World text became visible after loading completed
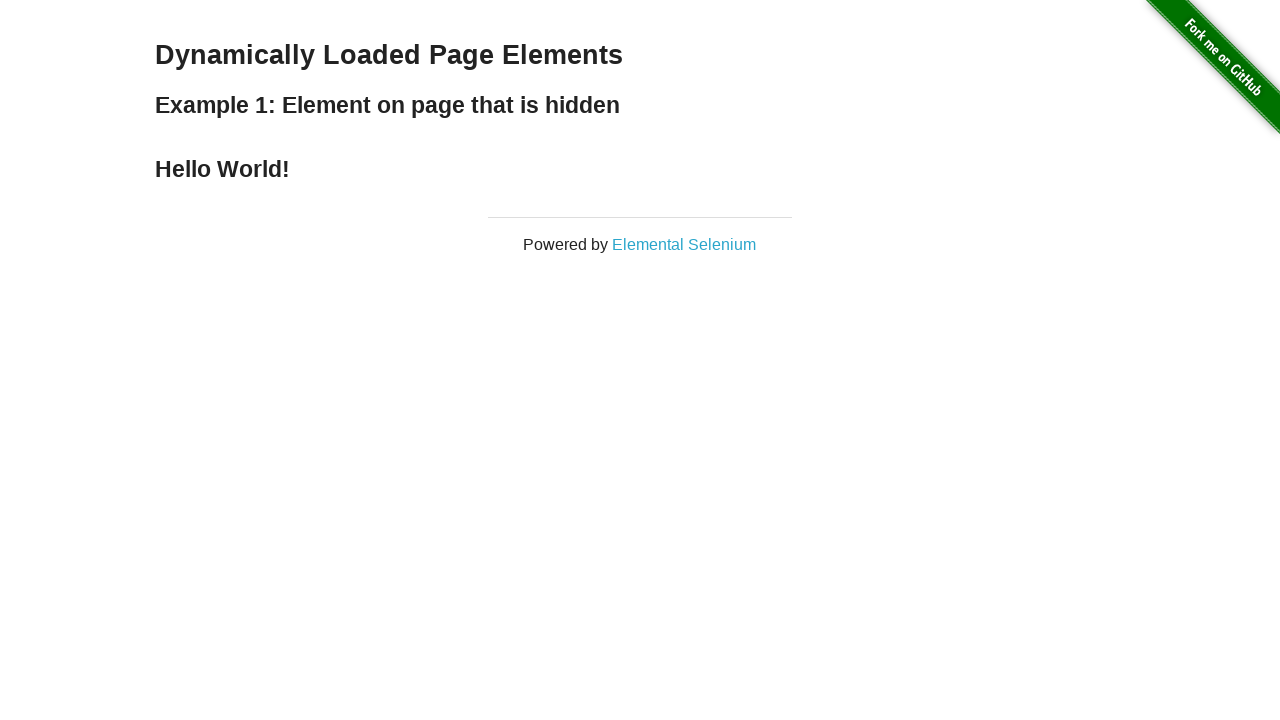

Verified that the text content is 'Hello World!'
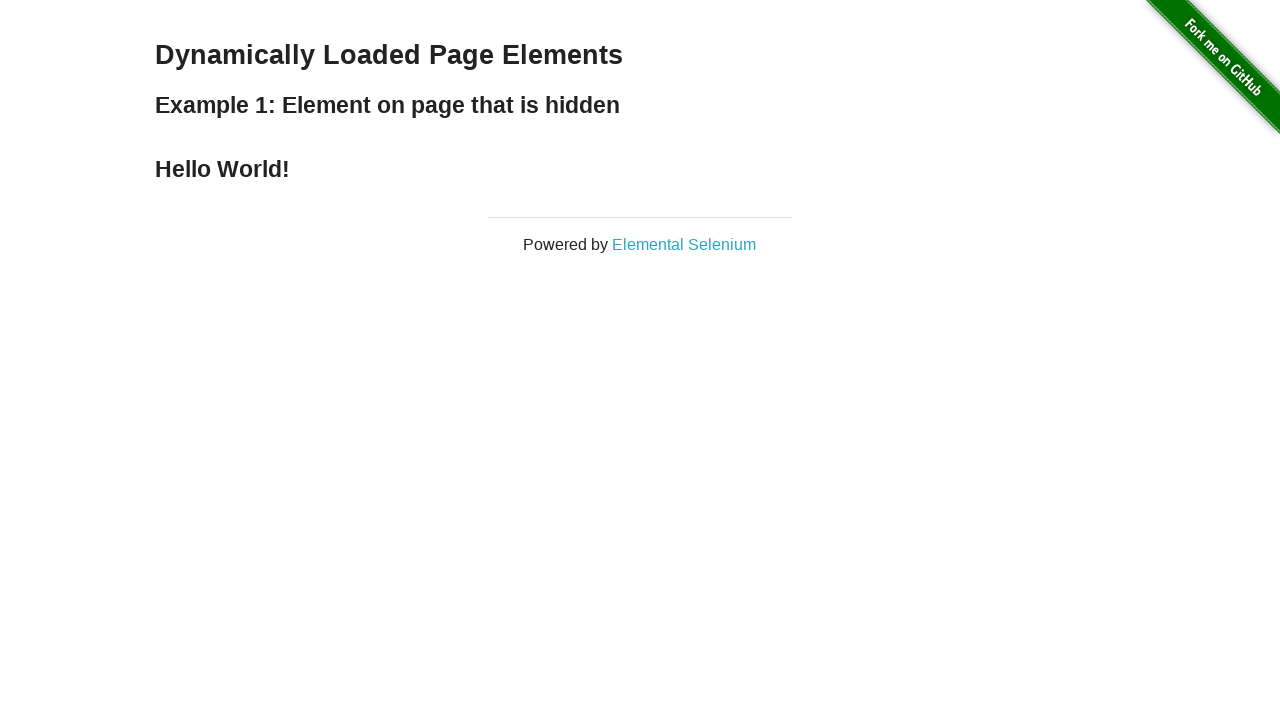

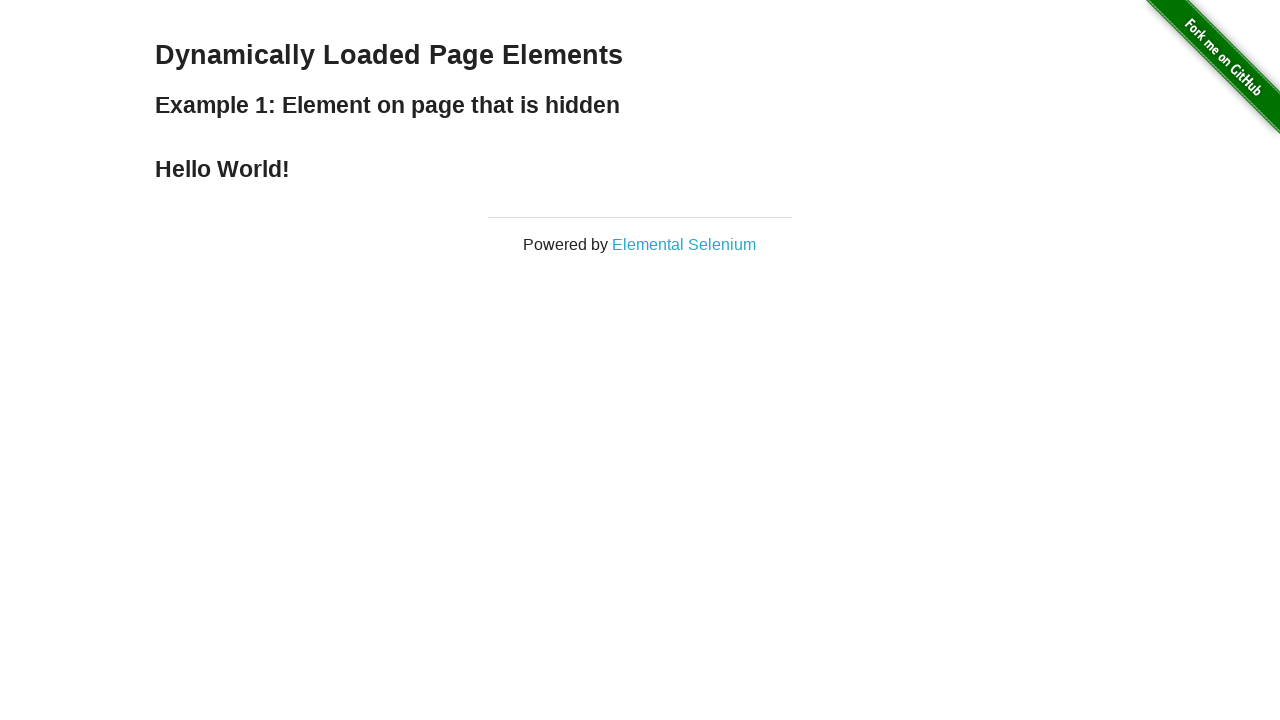